Tests the file download functionality on a file upload/download demo page by clicking the download button and verifying the page elements are present

Starting URL: https://rahulshettyacademy.com/upload-download-test/index.html

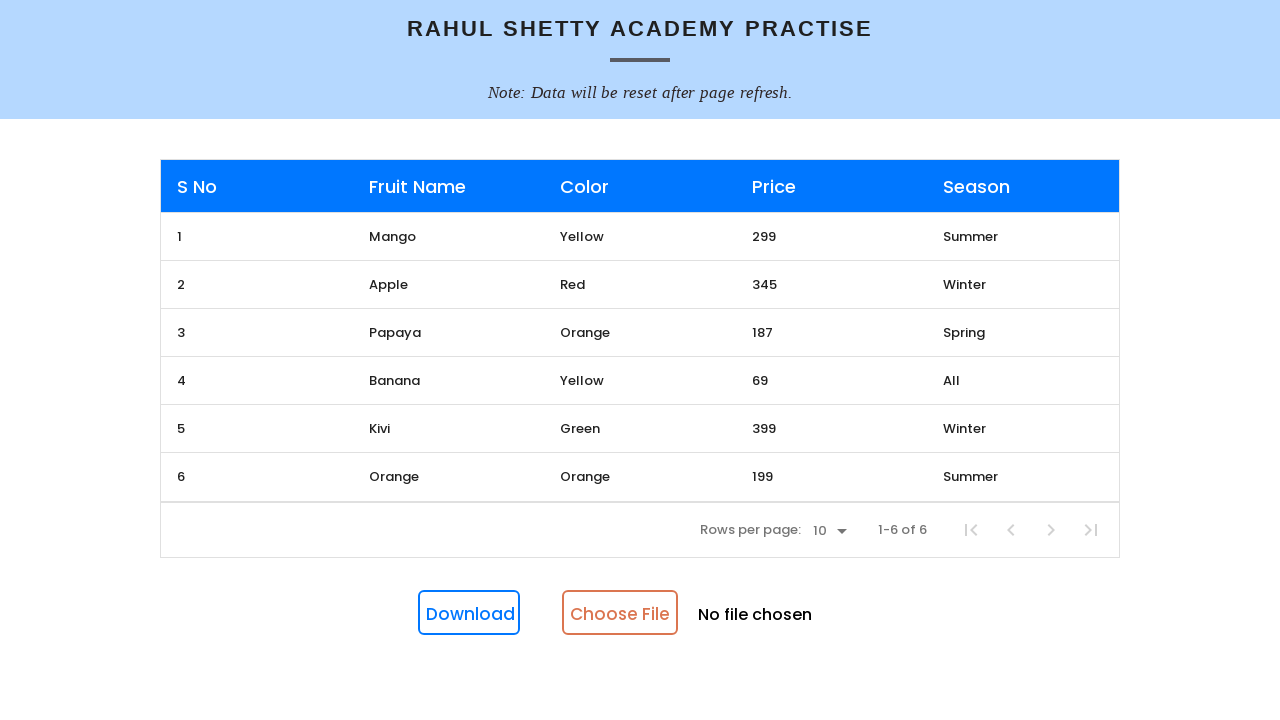

Download button loaded on the page
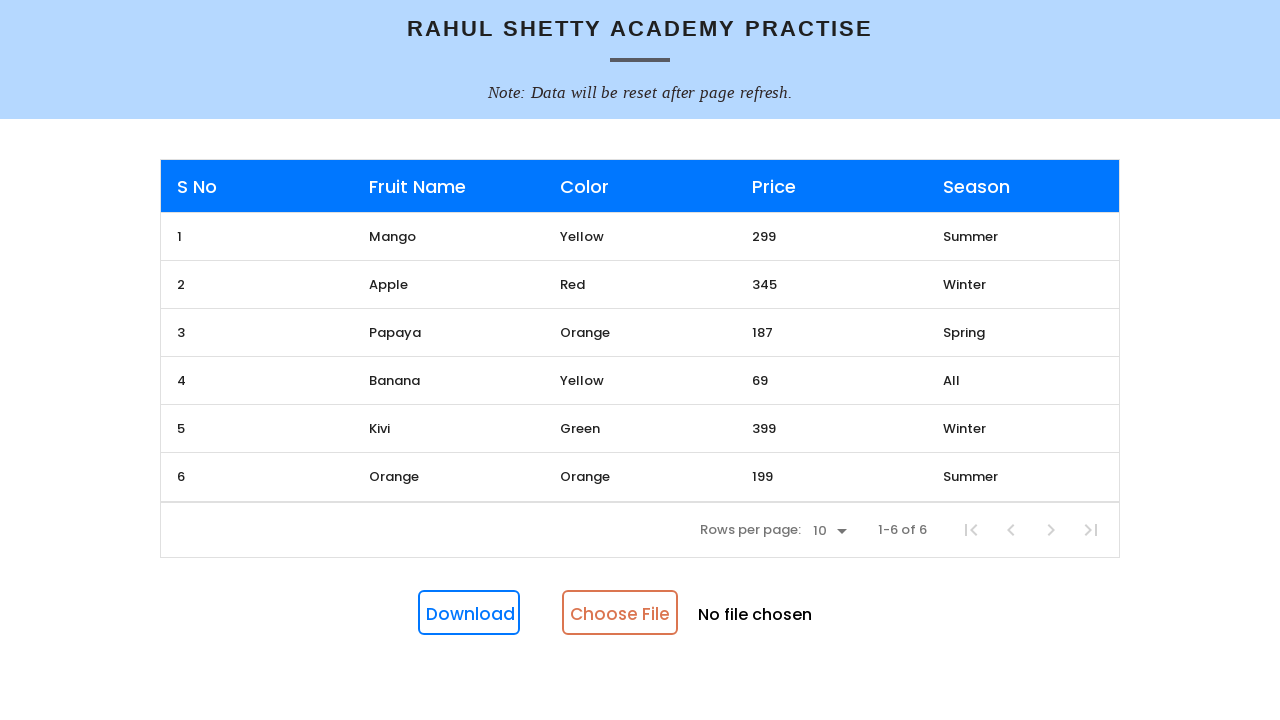

Clicked the download button to initiate file download at (469, 613) on #downloadButton
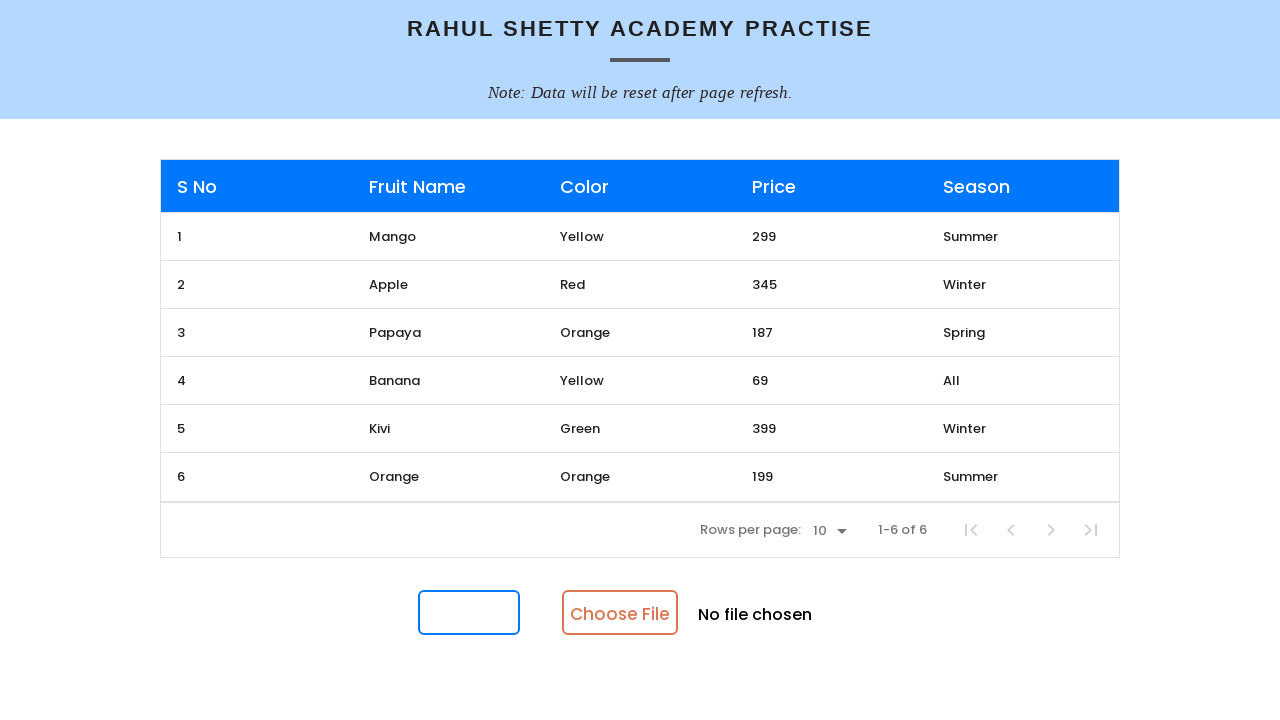

File input element is present on the page
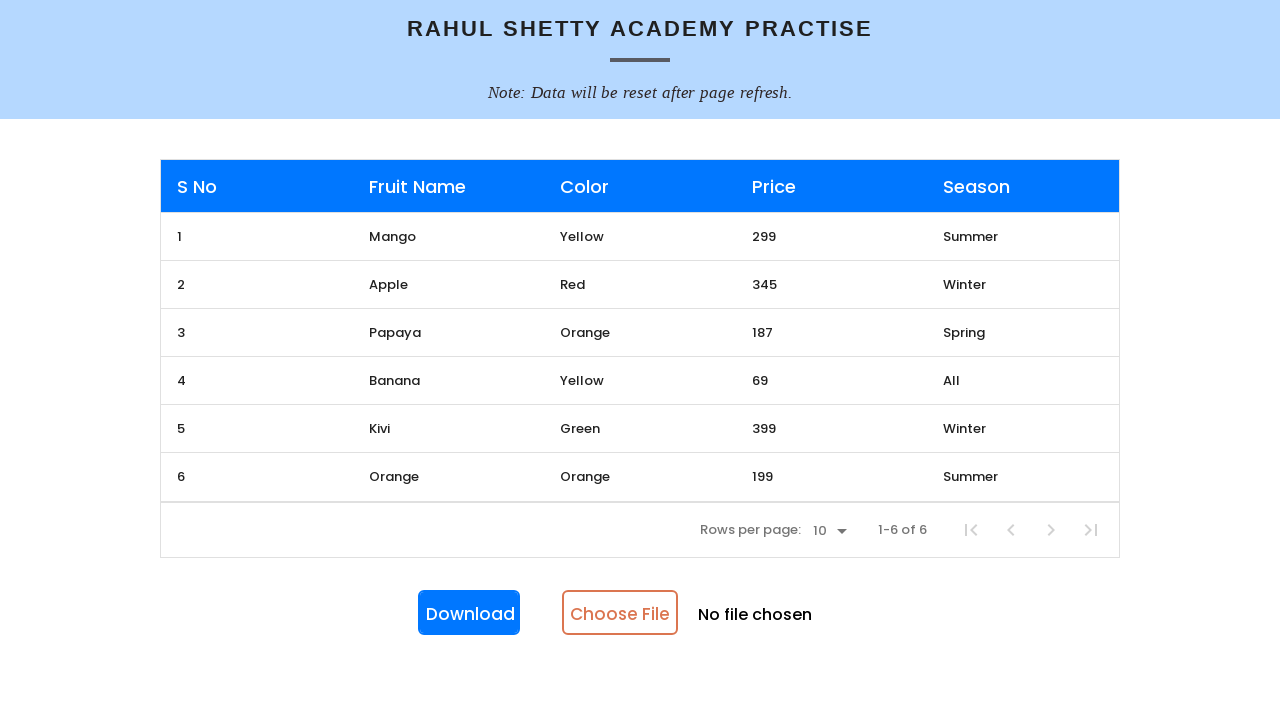

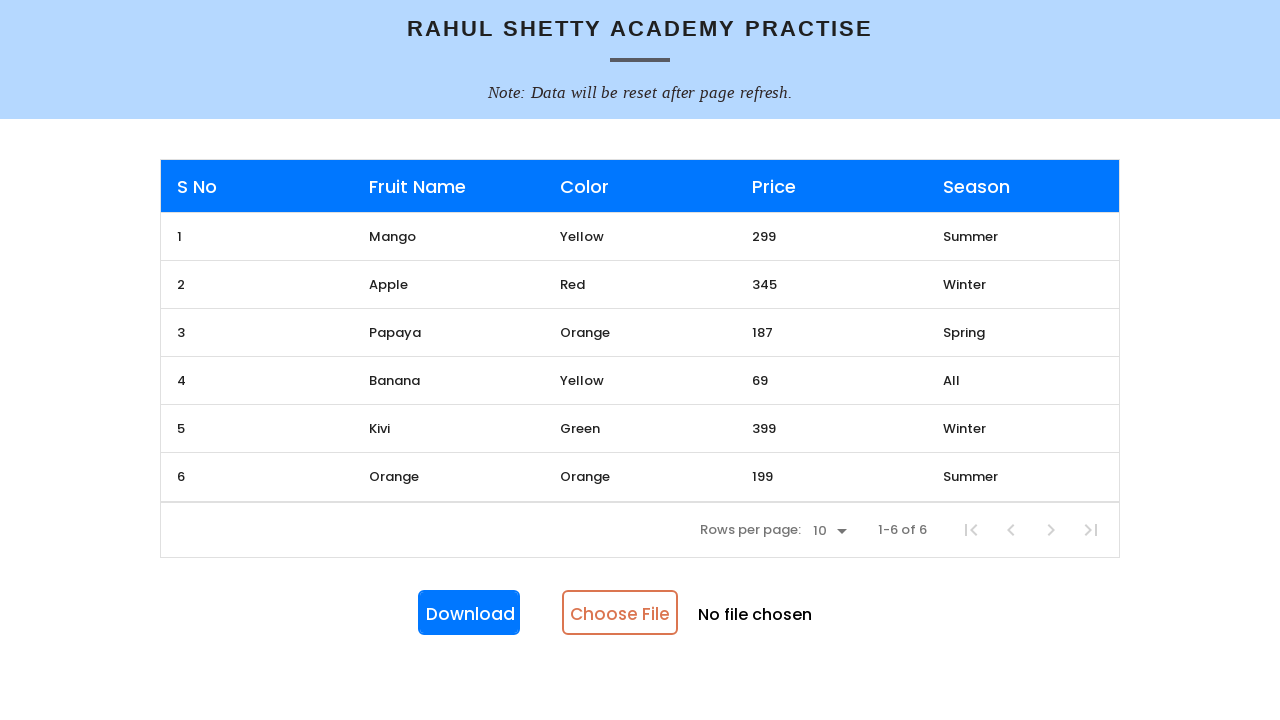